Tests browser navigation functionality by going back, forward, and refreshing the page after clicking Sample Forms link

Starting URL: https://www.mycontactform.com

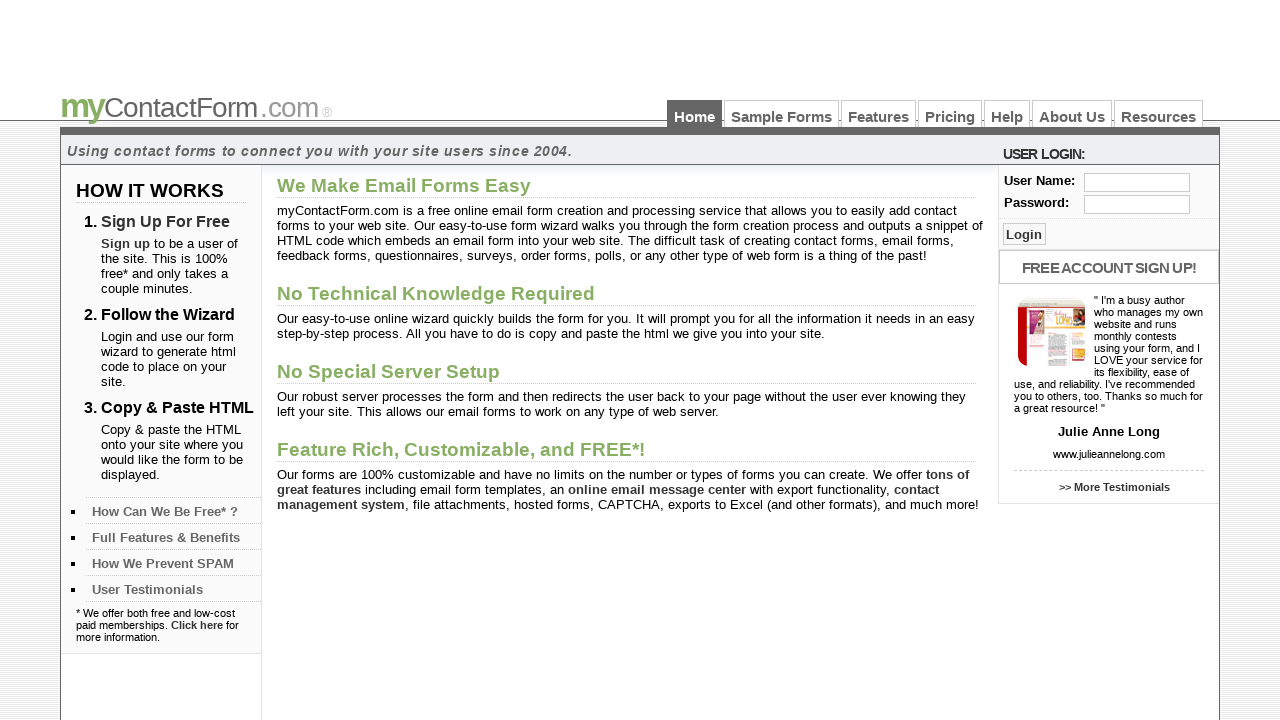

Clicked Sample Forms link to navigate to the page at (782, 114) on a:has-text('Sample Forms')
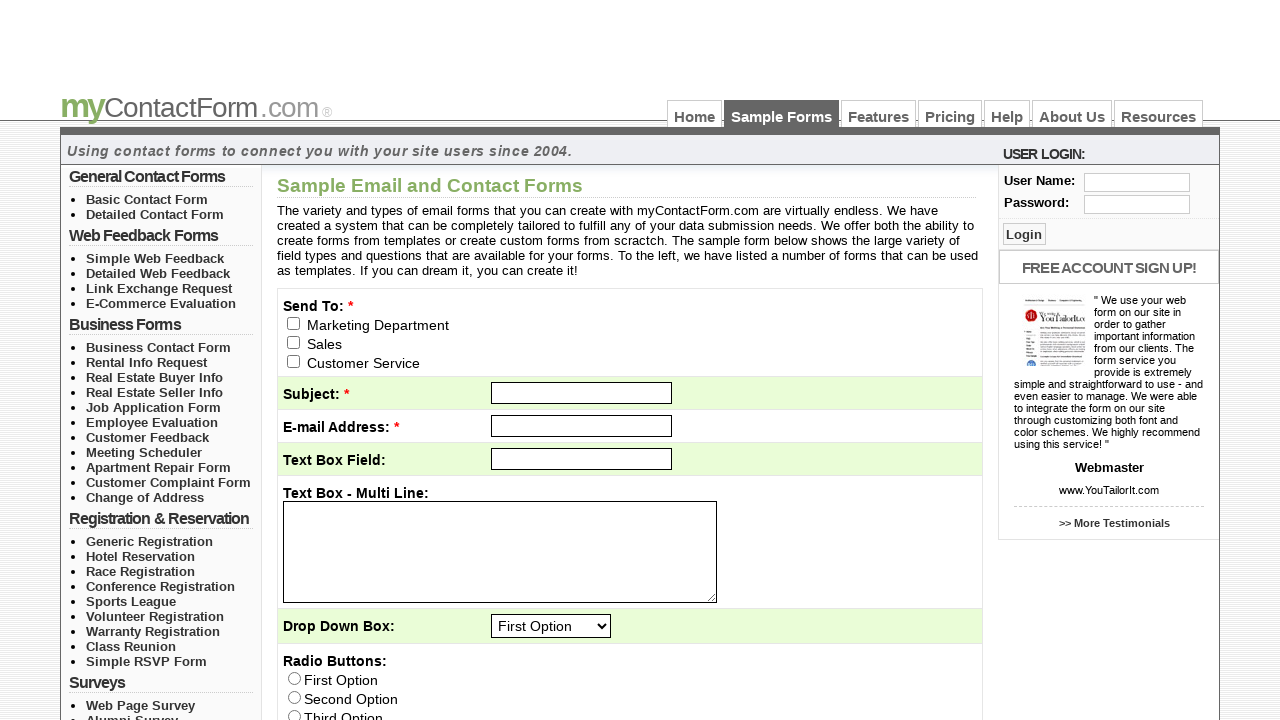

Navigated back to the previous page
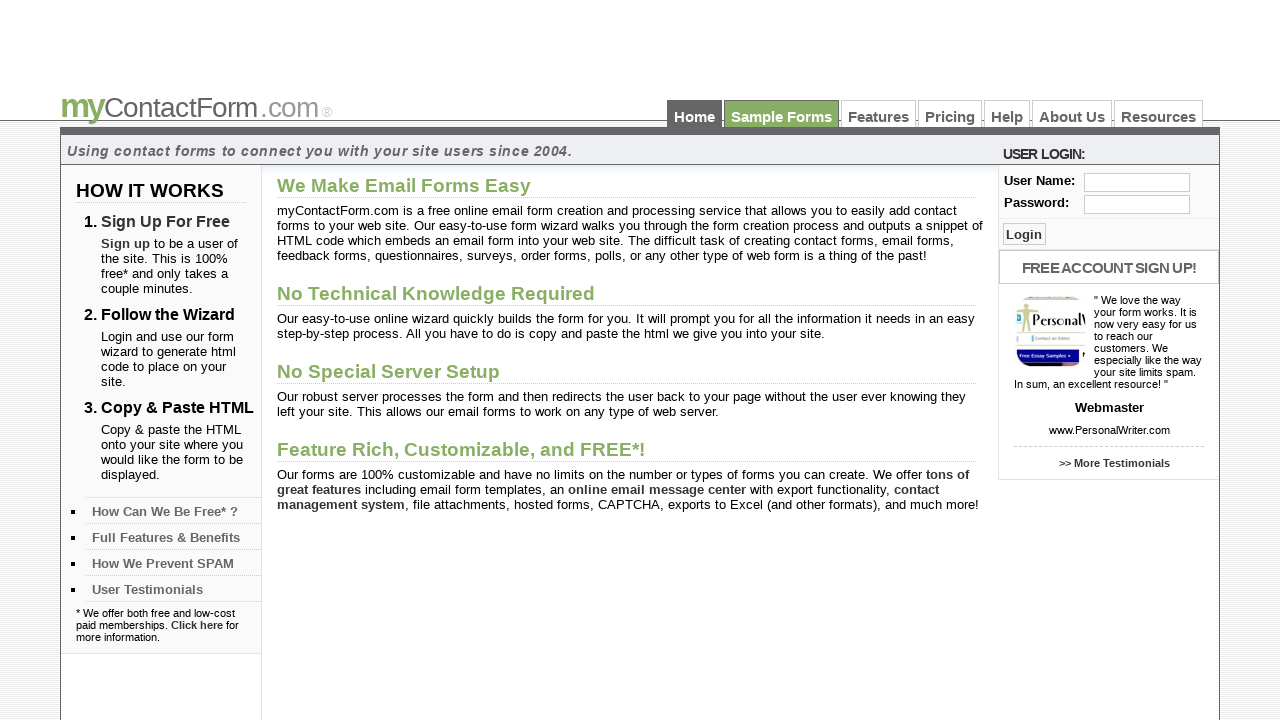

Navigated forward to Sample Forms page
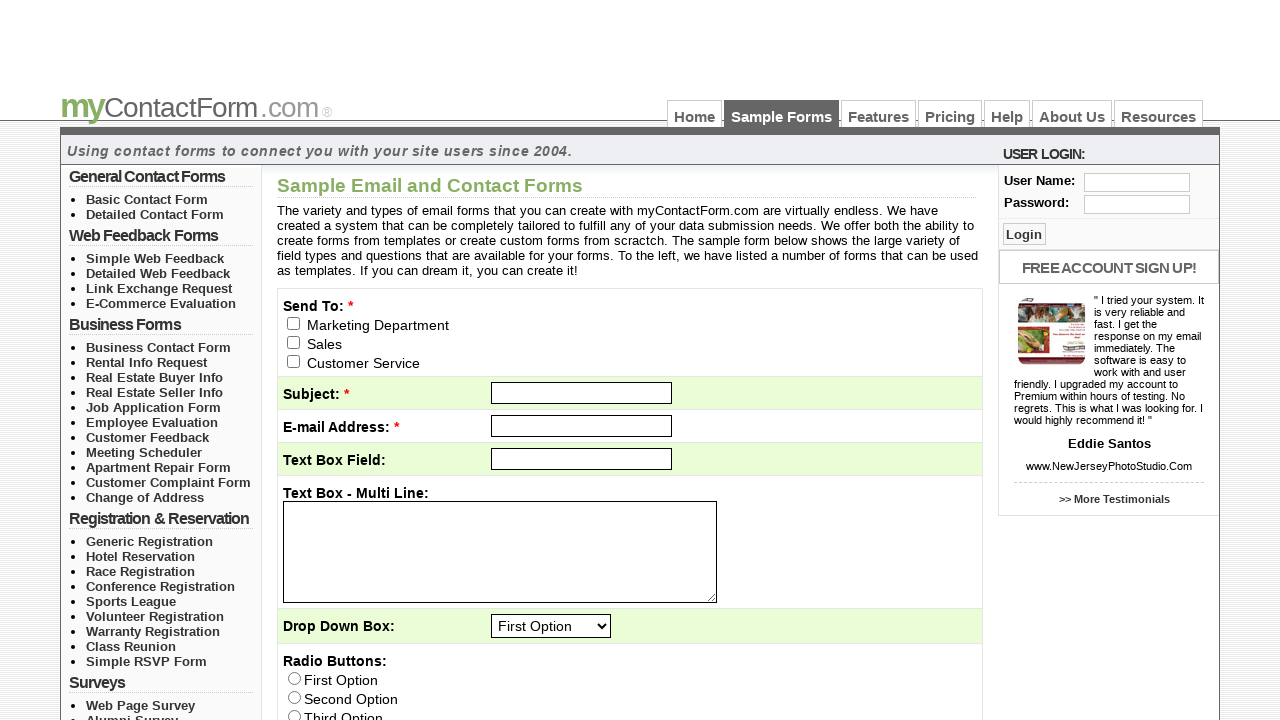

Refreshed the current page
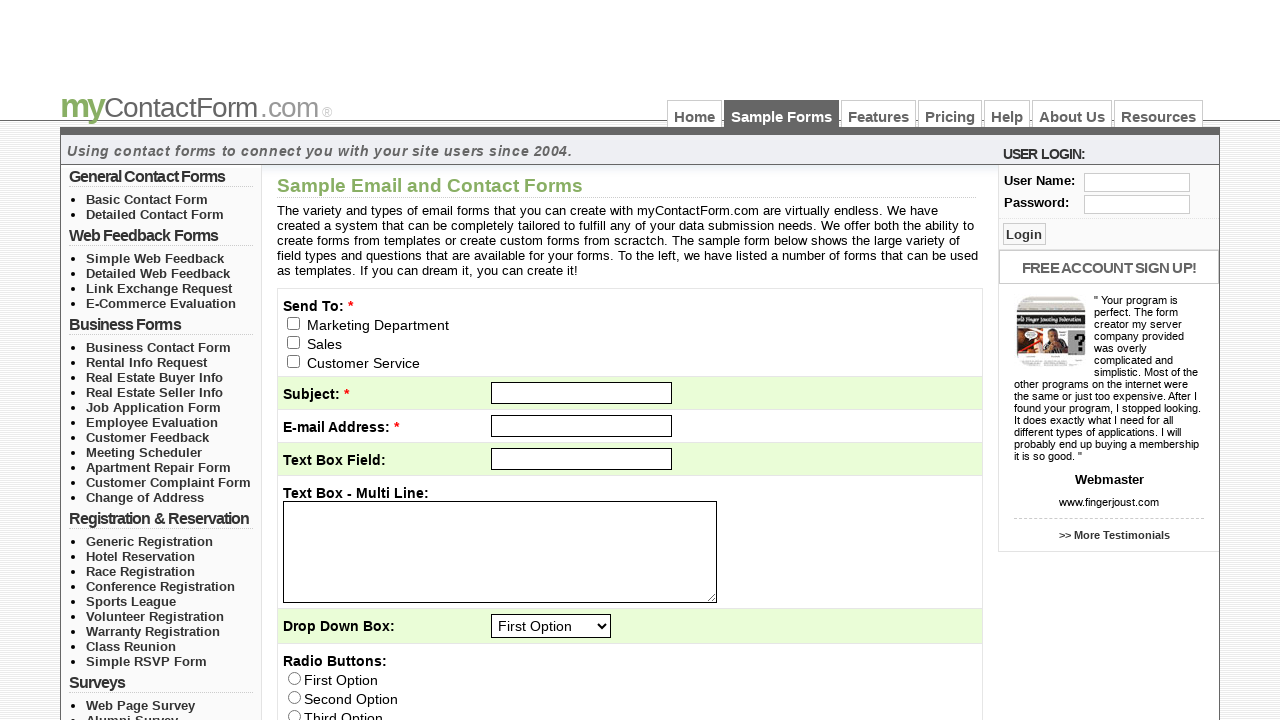

Retrieved current page URL: https://www.mycontactform.com/samples.php
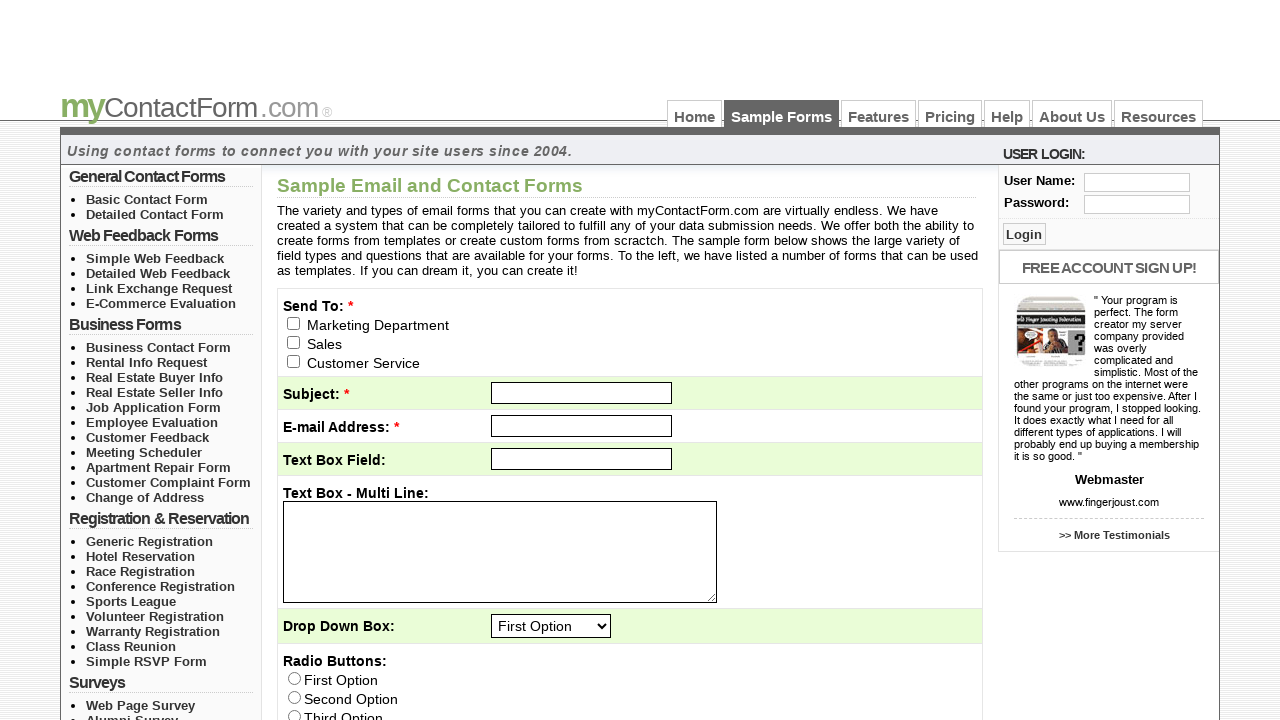

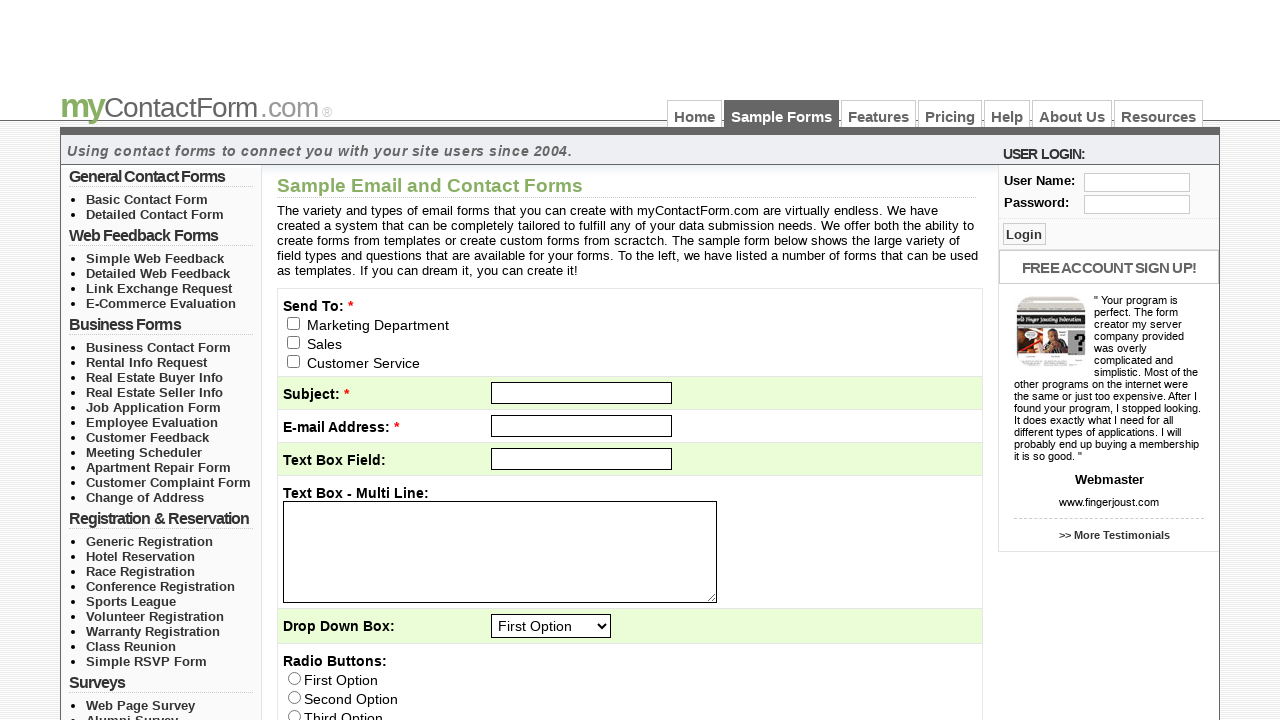